Tests submitting an answer to a Stepik lesson quiz by filling a textarea with the answer "get()" and clicking the submit button

Starting URL: https://stepik.org/lesson/25969/step/12

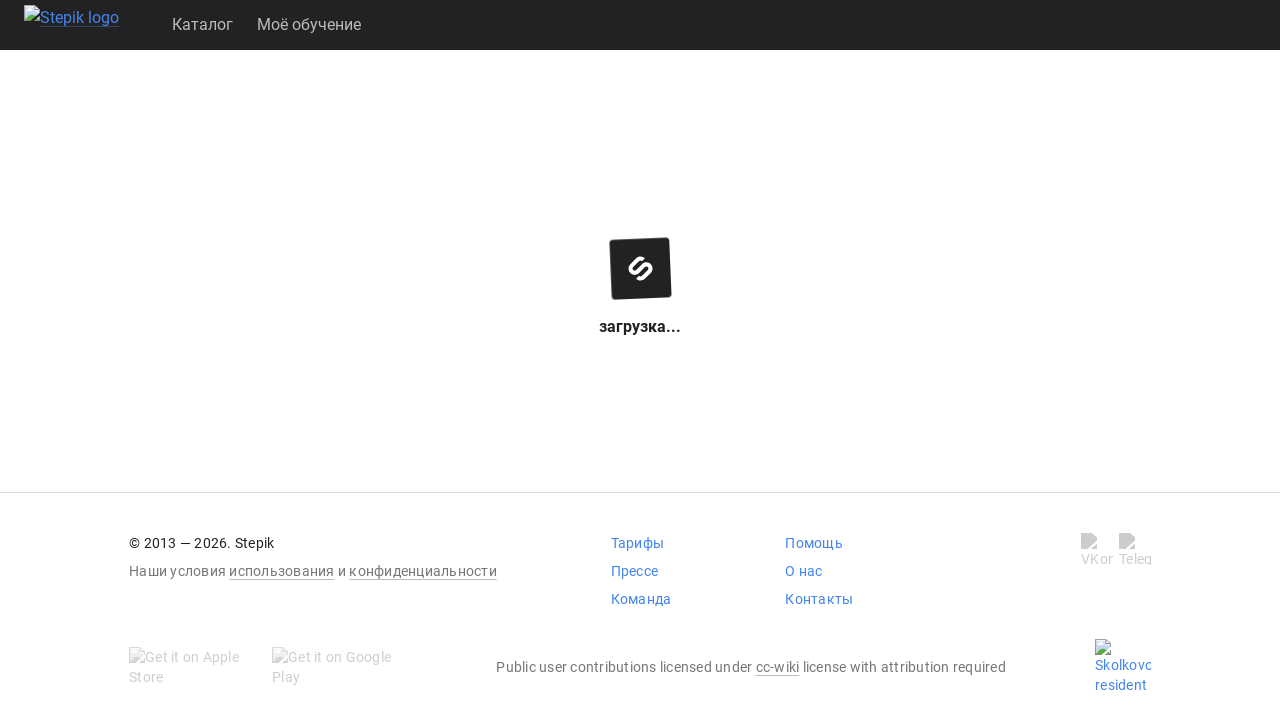

Waited for textarea to be available
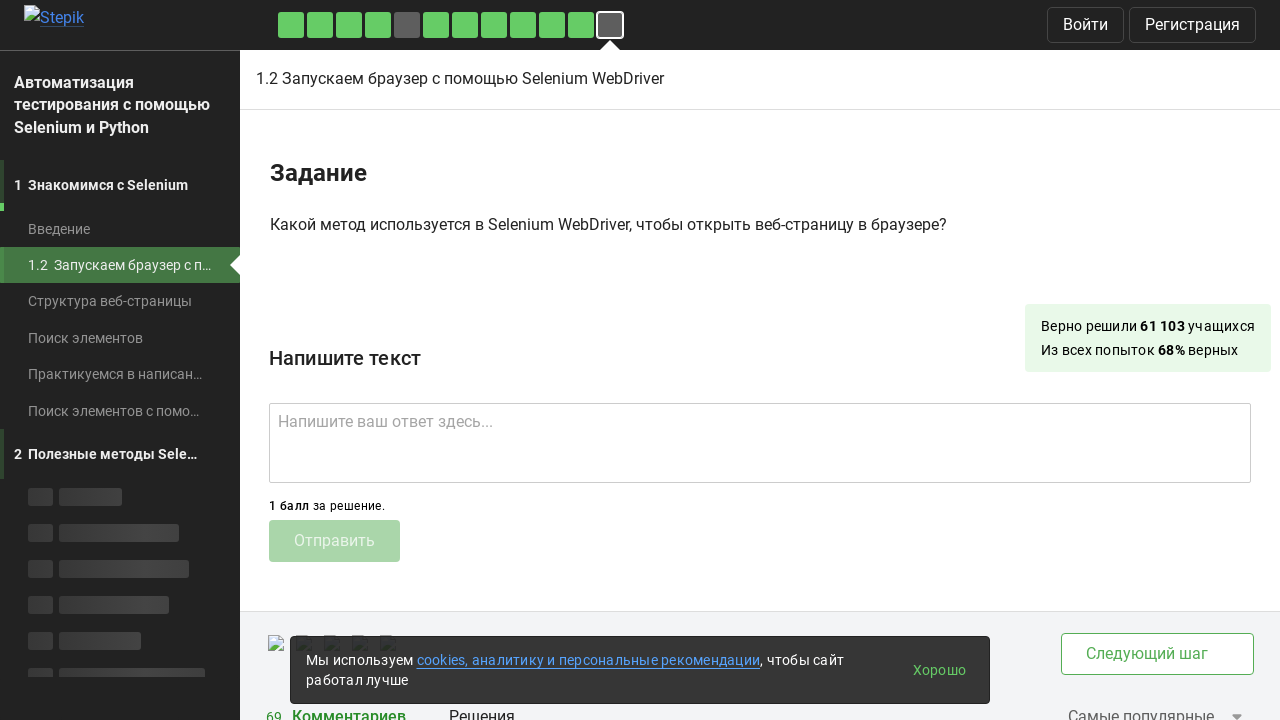

Filled textarea with answer 'get()' on .textarea
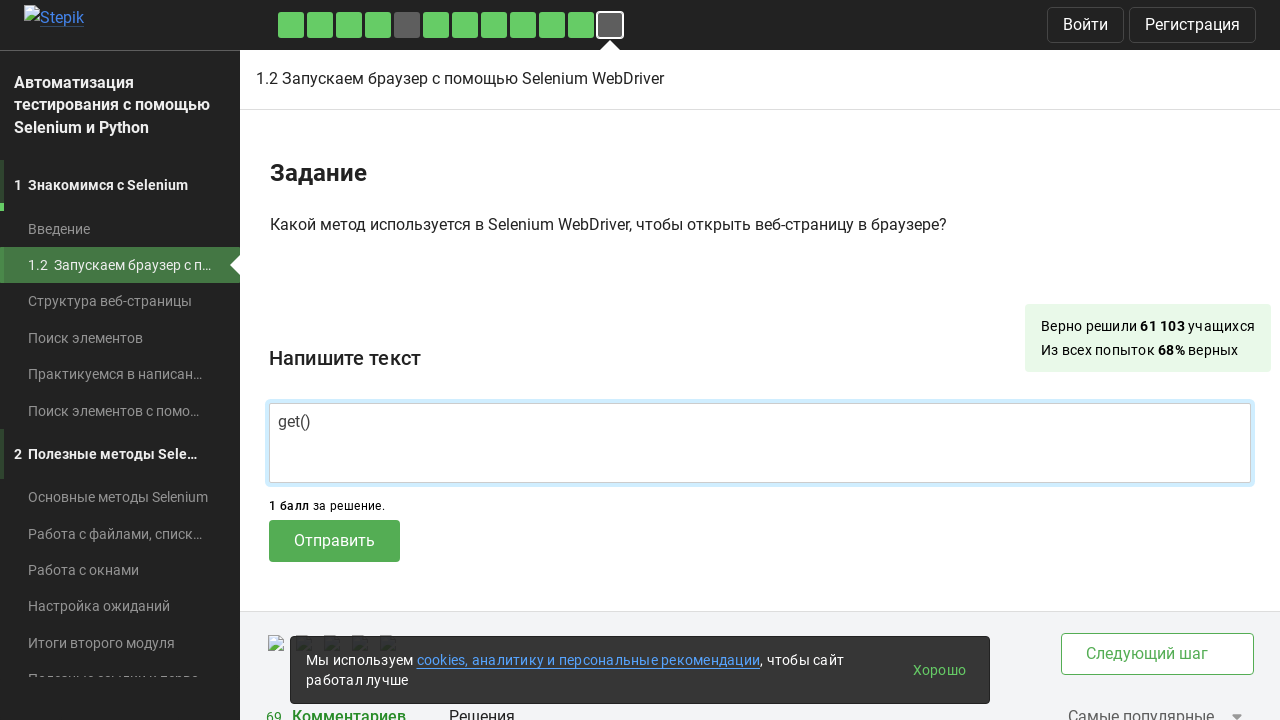

Clicked submit button to submit answer at (334, 541) on .submit-submission
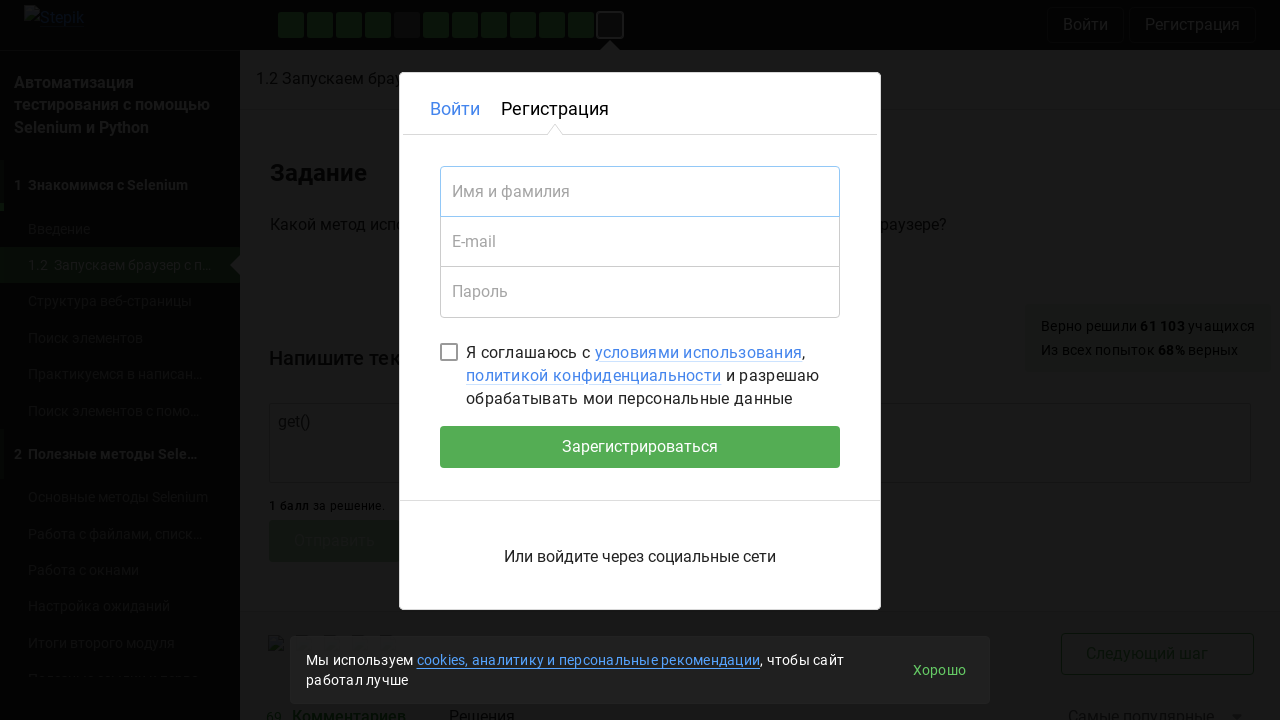

Waited 2 seconds for submission response to be processed
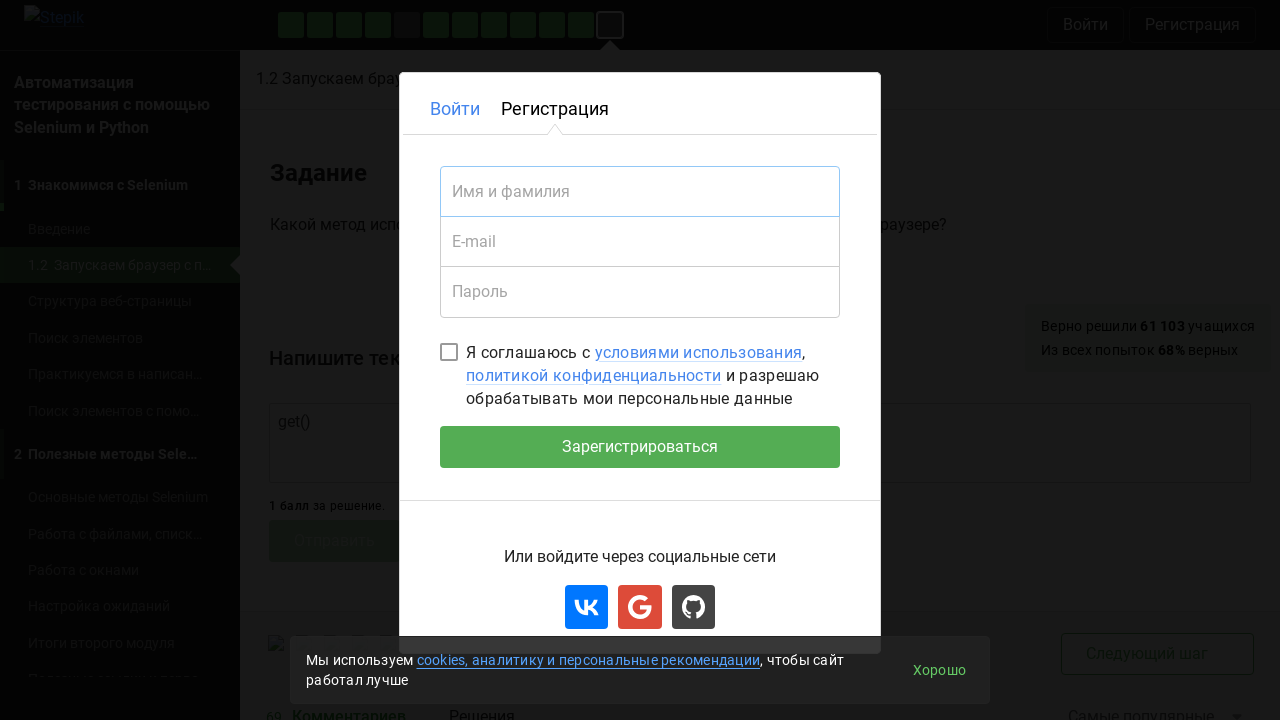

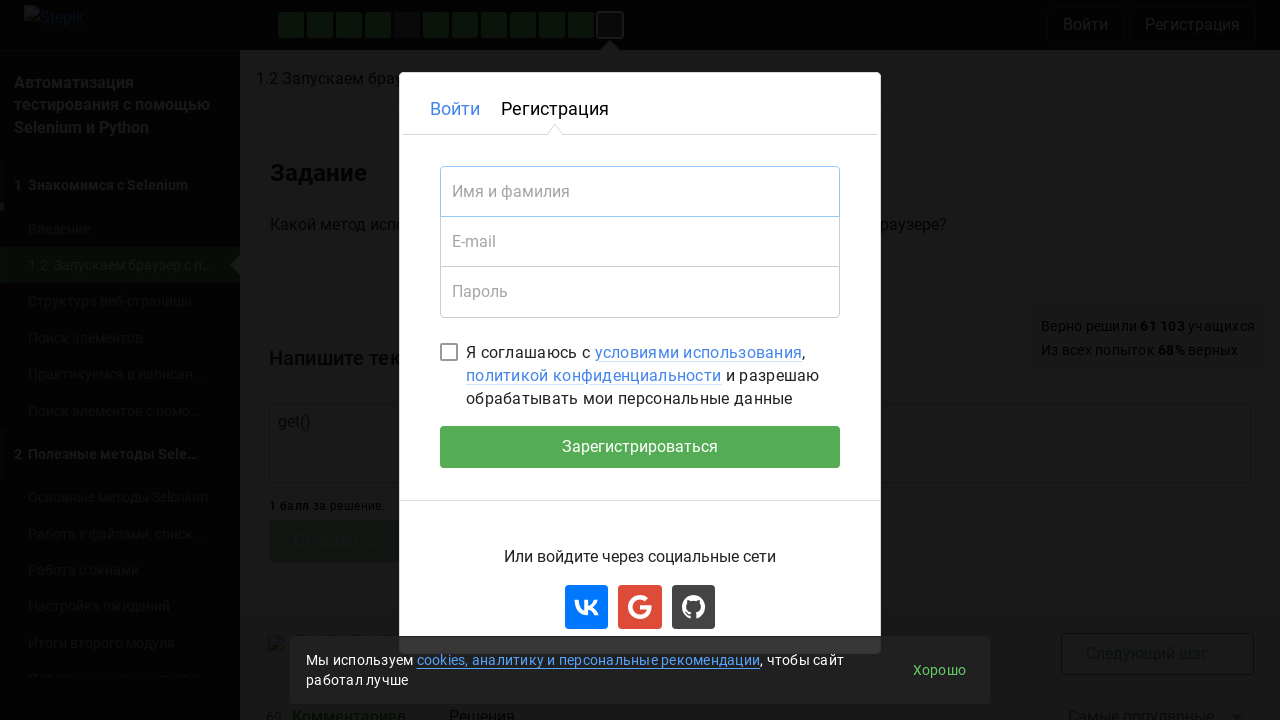